Tests dynamic loading with insufficient wait time - clicks start button and attempts to verify text appears after only 2 seconds

Starting URL: https://automationfc.github.io/dynamic-loading/

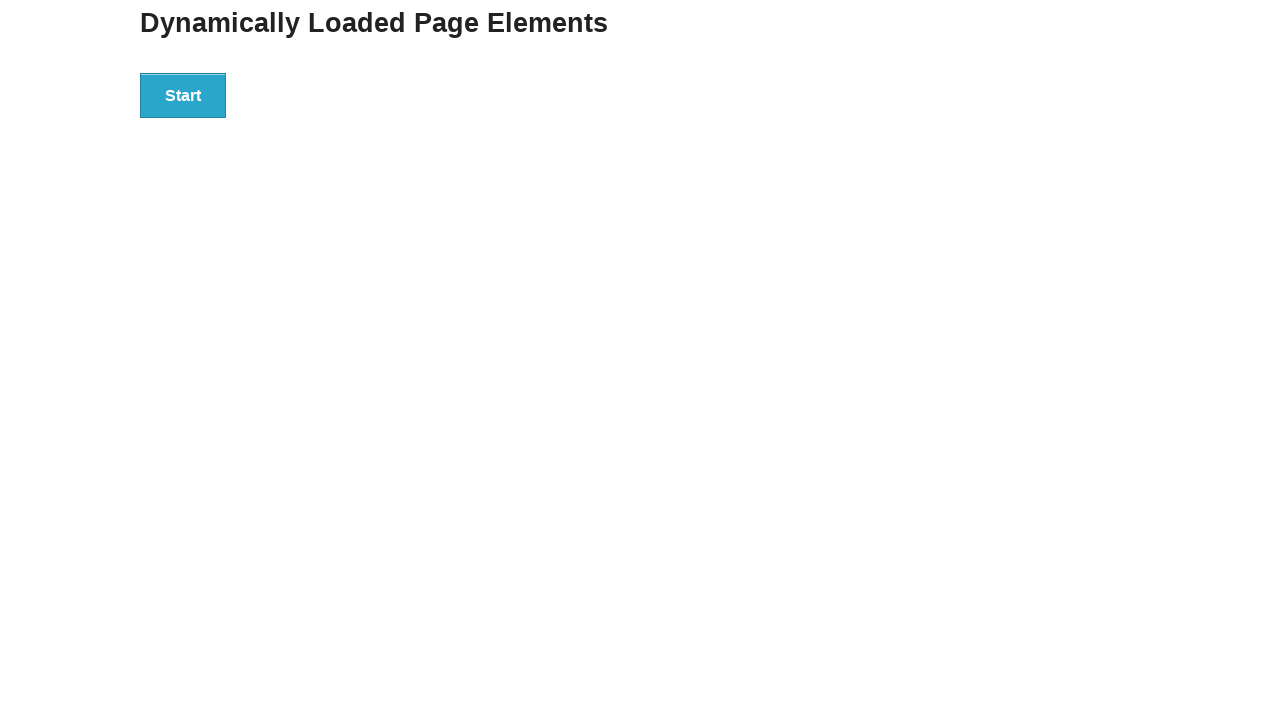

Clicked start button to begin dynamic loading at (183, 95) on div[id='start'] button
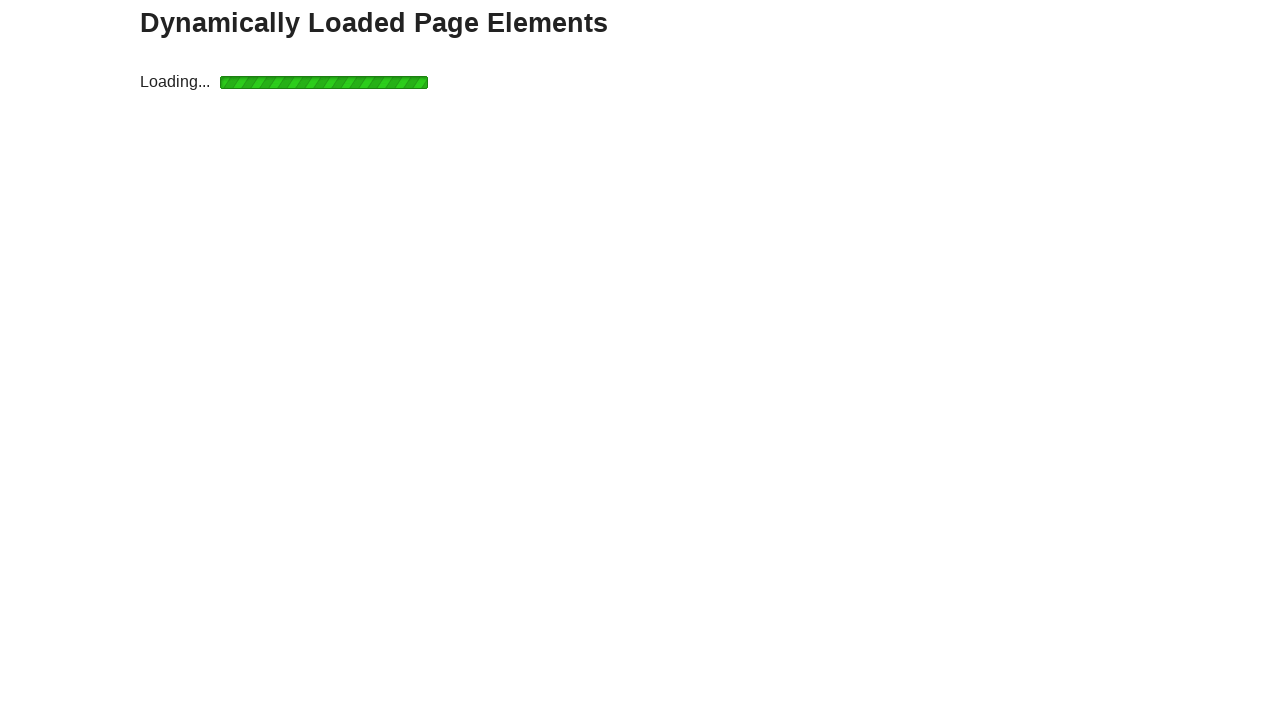

Waited 2 seconds (insufficient time for dynamic content to load)
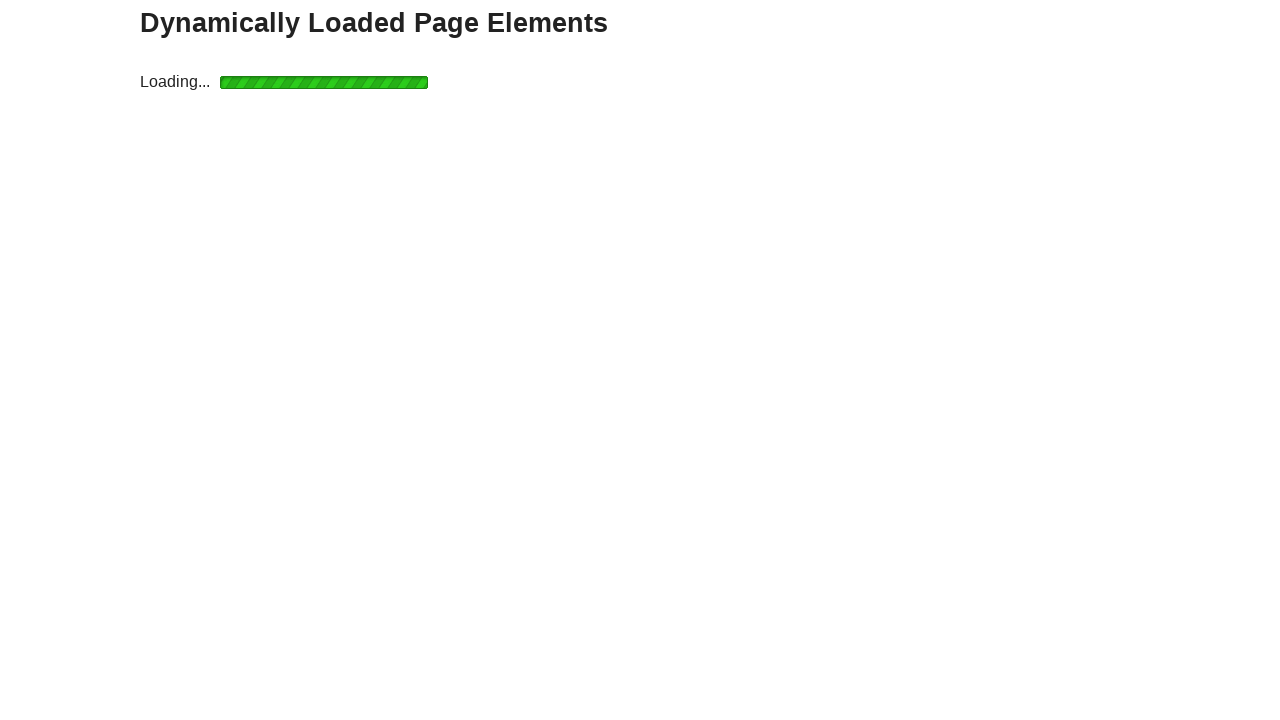

Asserted that 'Hello World!' text appears in finish section
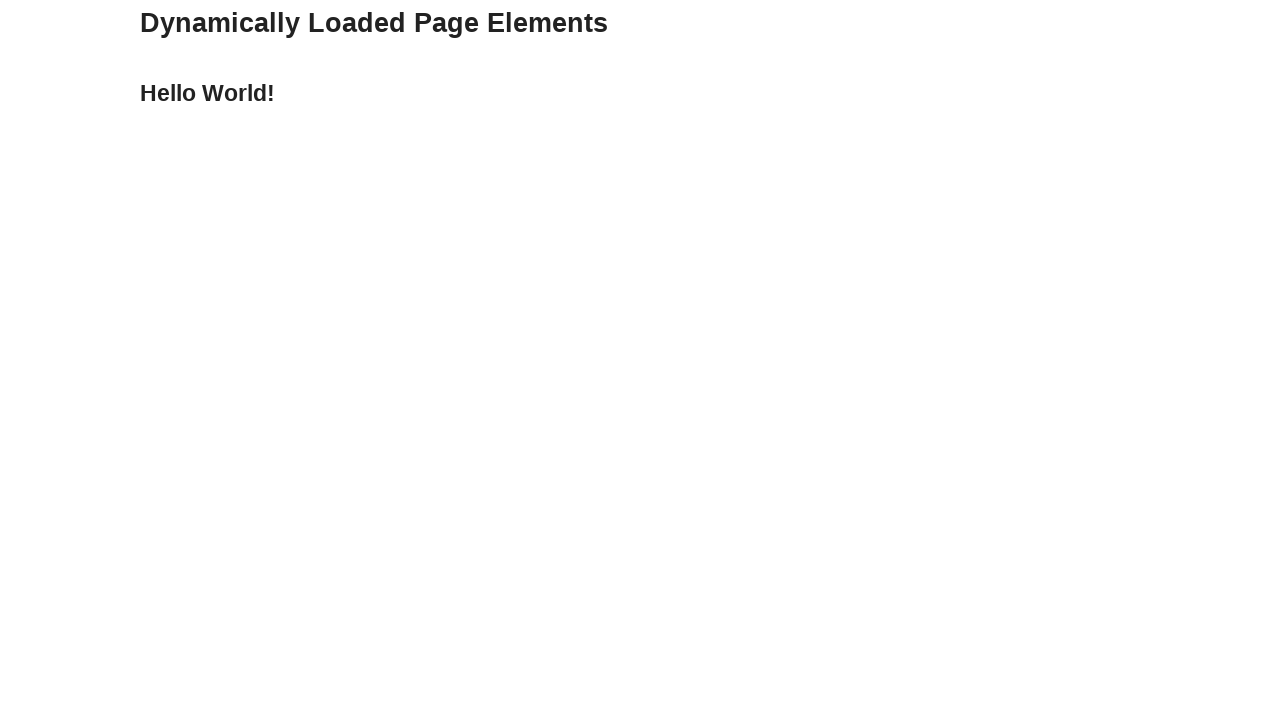

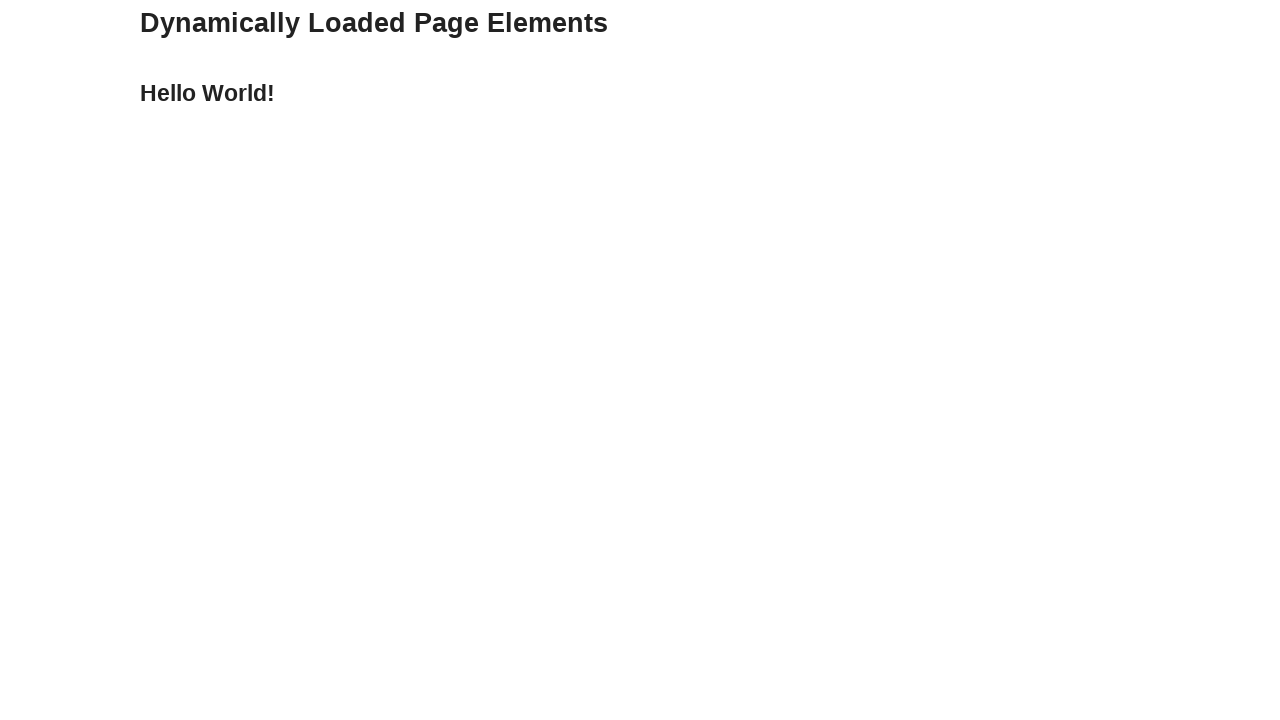